Demonstrates drag-and-drop action by dragging element A to element B on a test page

Starting URL: https://crossbrowsertesting.github.io/drag-and-drop

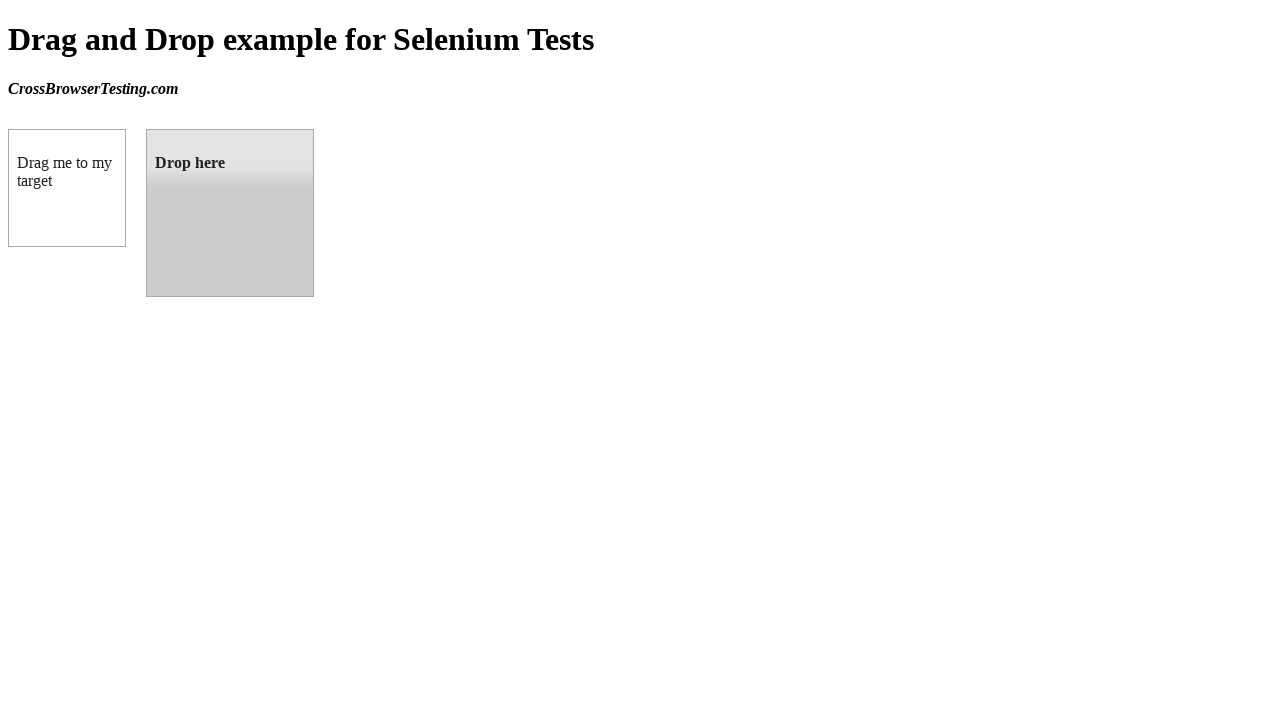

Located draggable source element (box A)
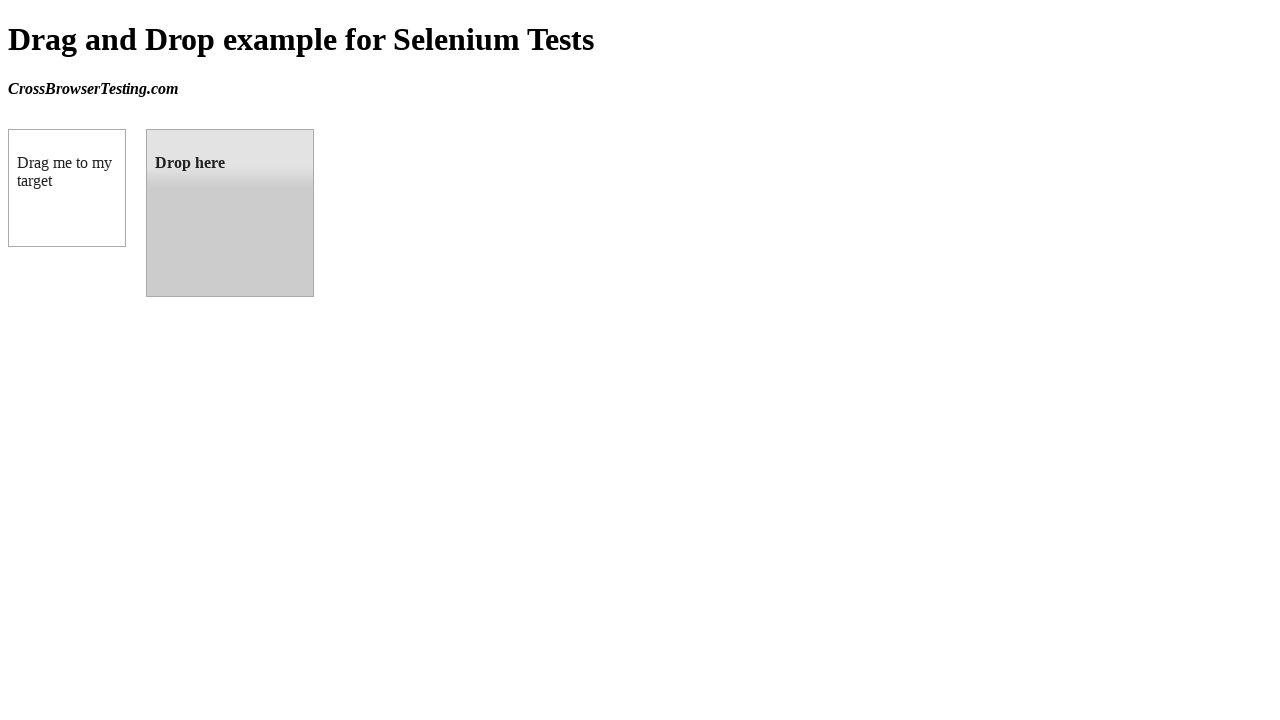

Located droppable target element (box B)
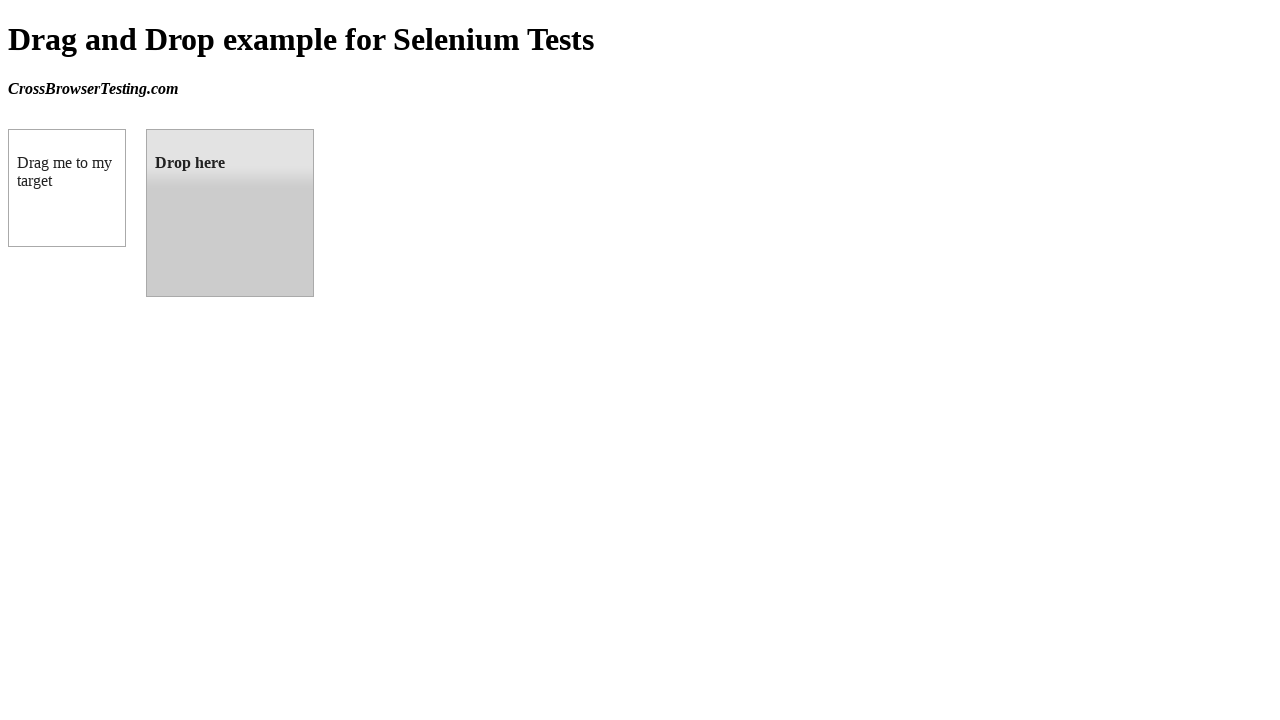

Dragged element A to element B at (230, 213)
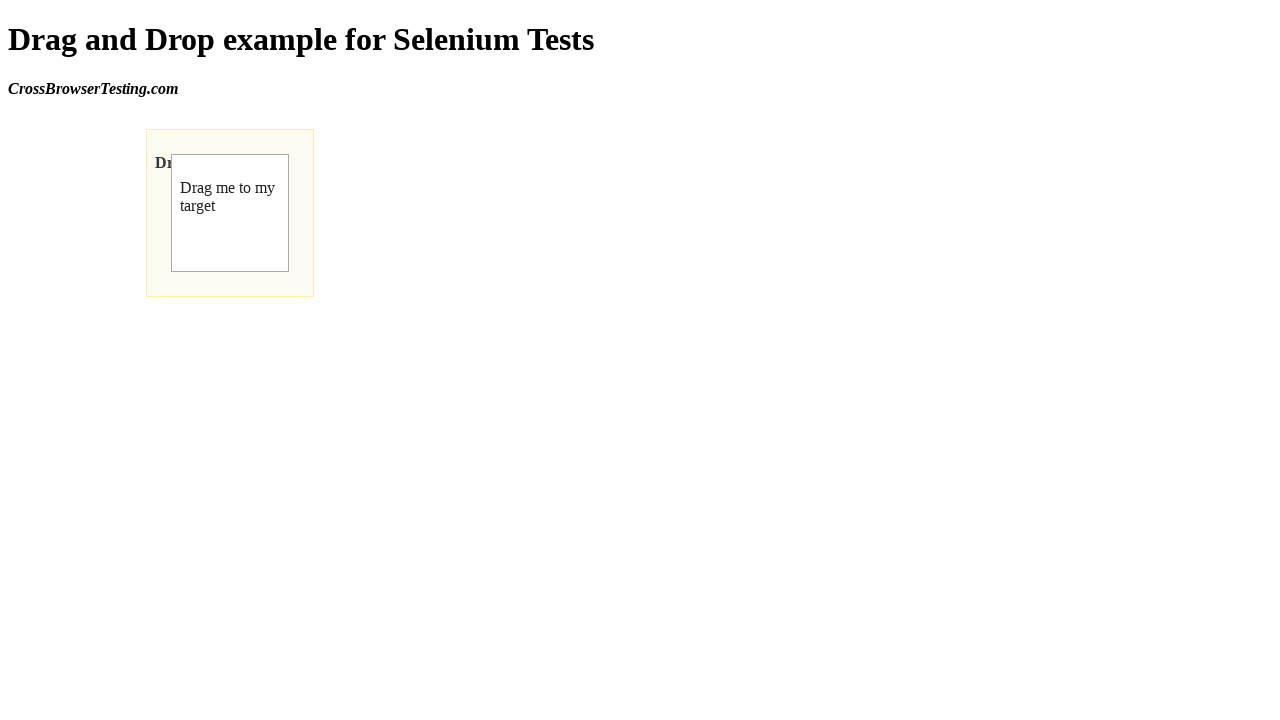

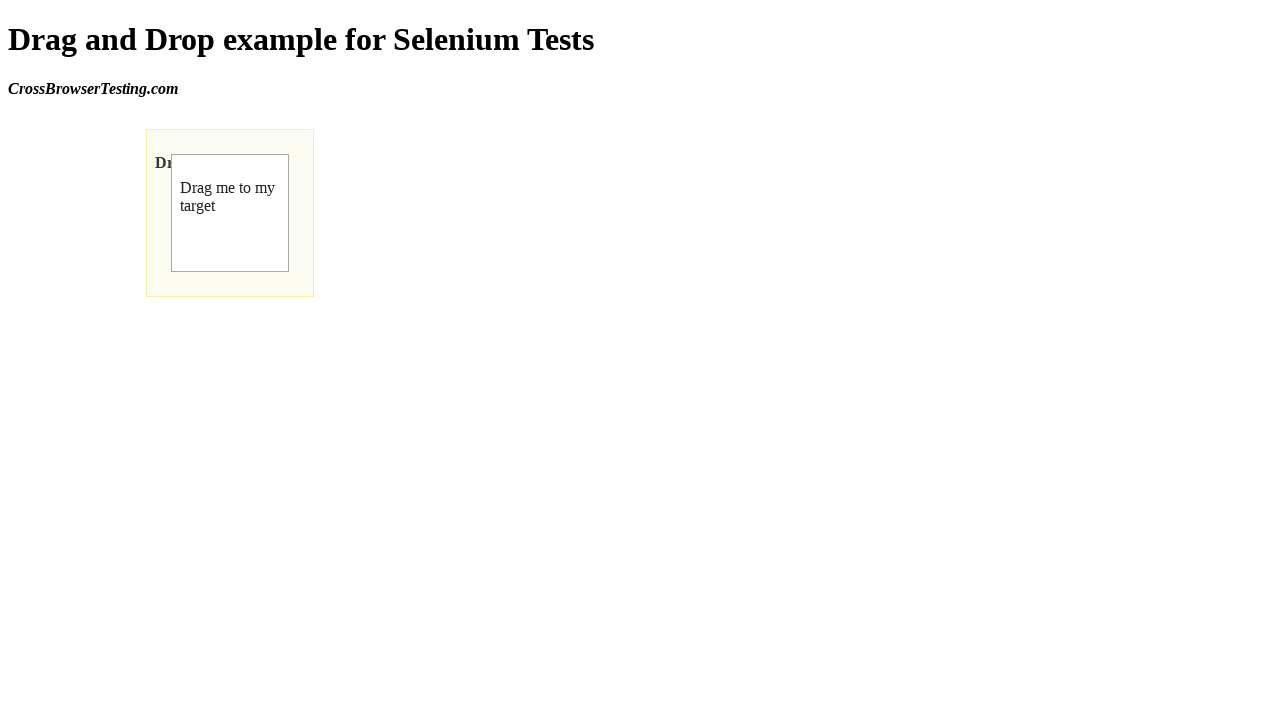